Tests handling JavaScript alerts using different methods

Starting URL: https://testautomationpractice.blogspot.com/

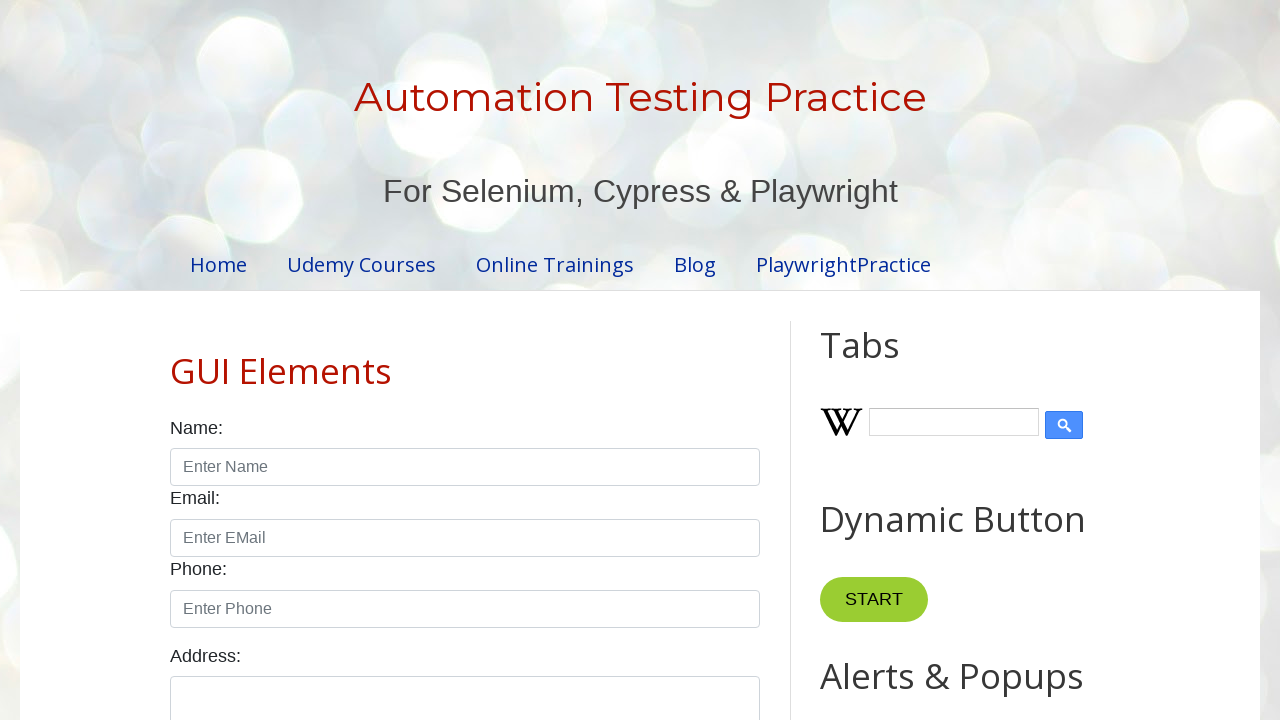

Set up dialog handler to accept alerts
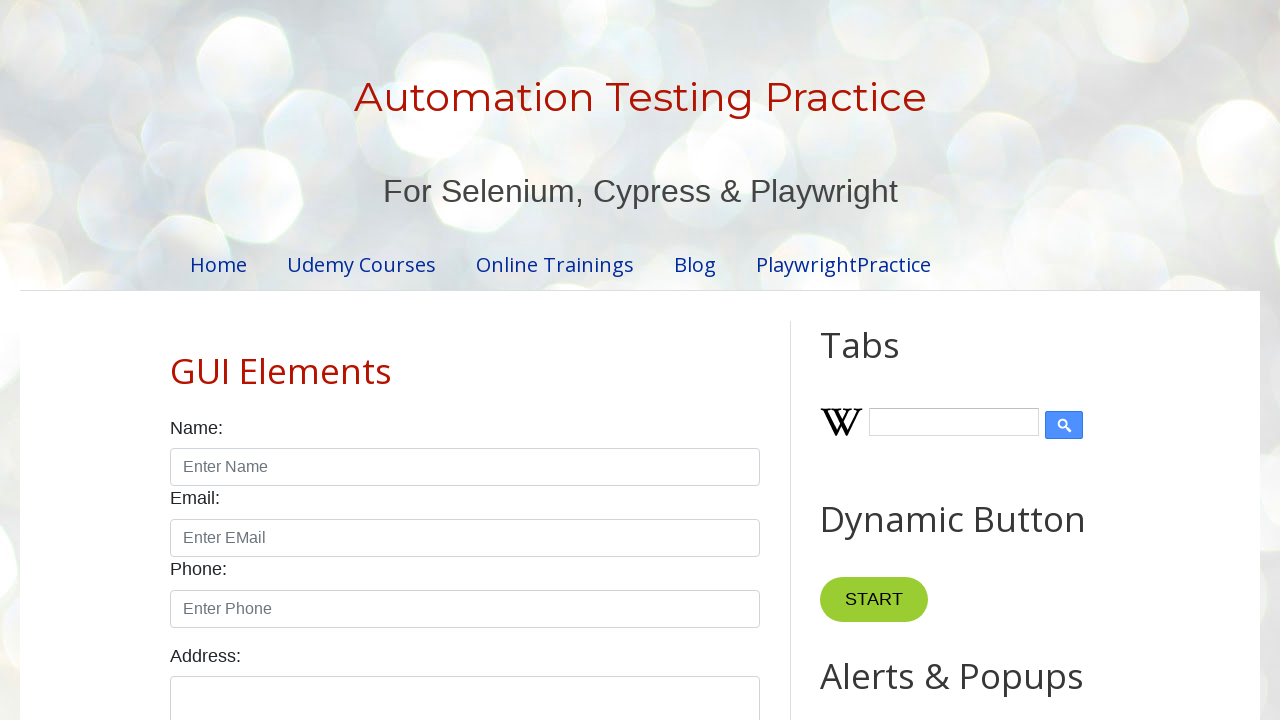

Clicked alert button to trigger JavaScript alert at (888, 361) on #alertBtn
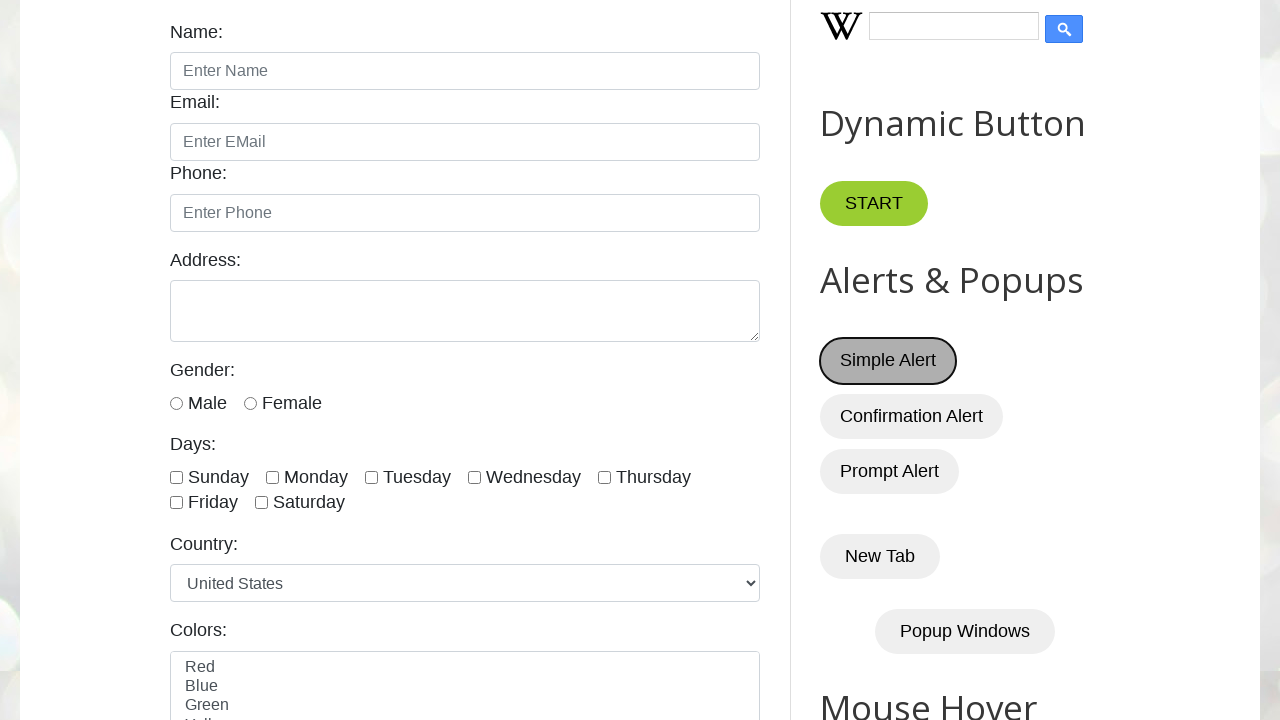

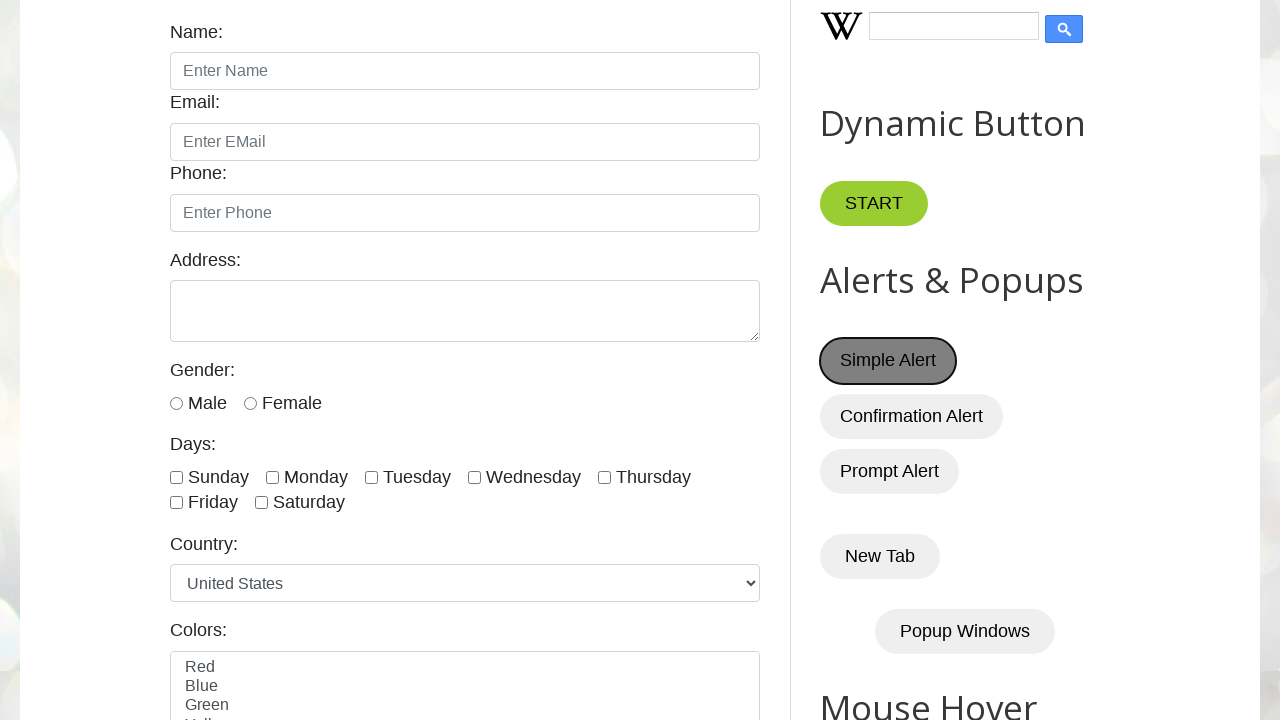